Tests simple alert handling by clicking a button to trigger an alert and accepting it

Starting URL: https://demoqa.com/alerts

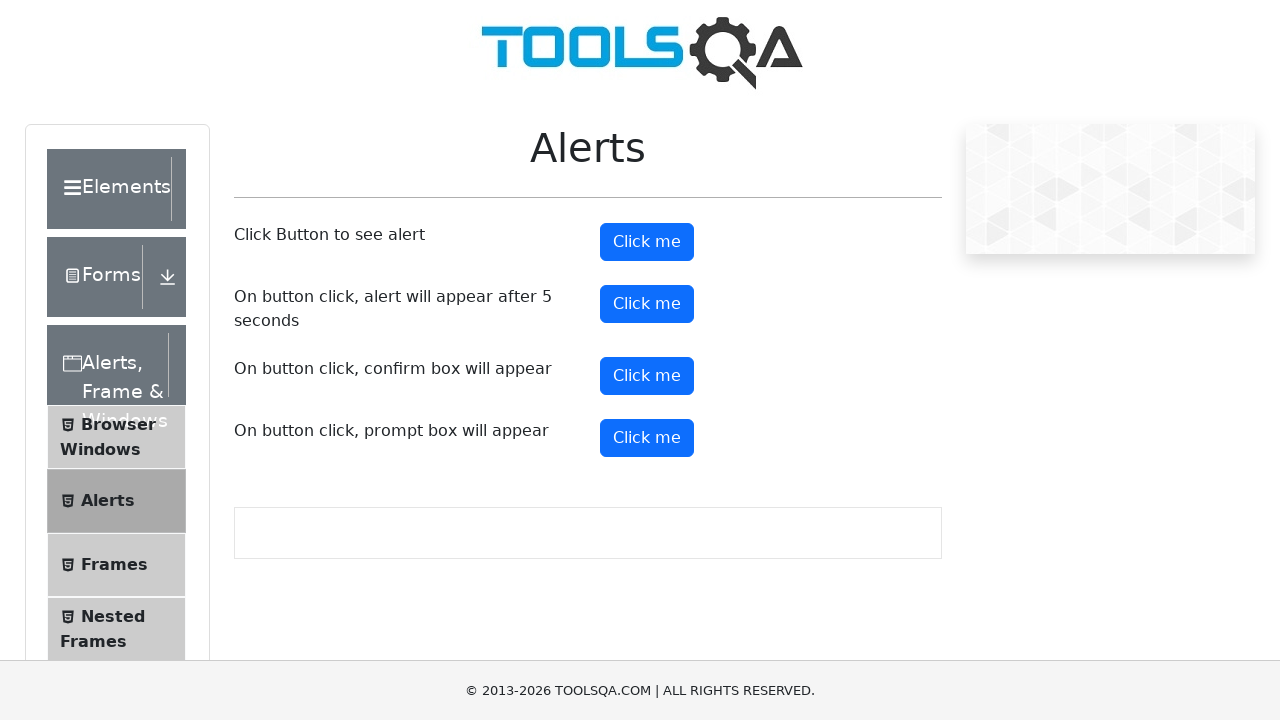

Navigated to alerts demo page
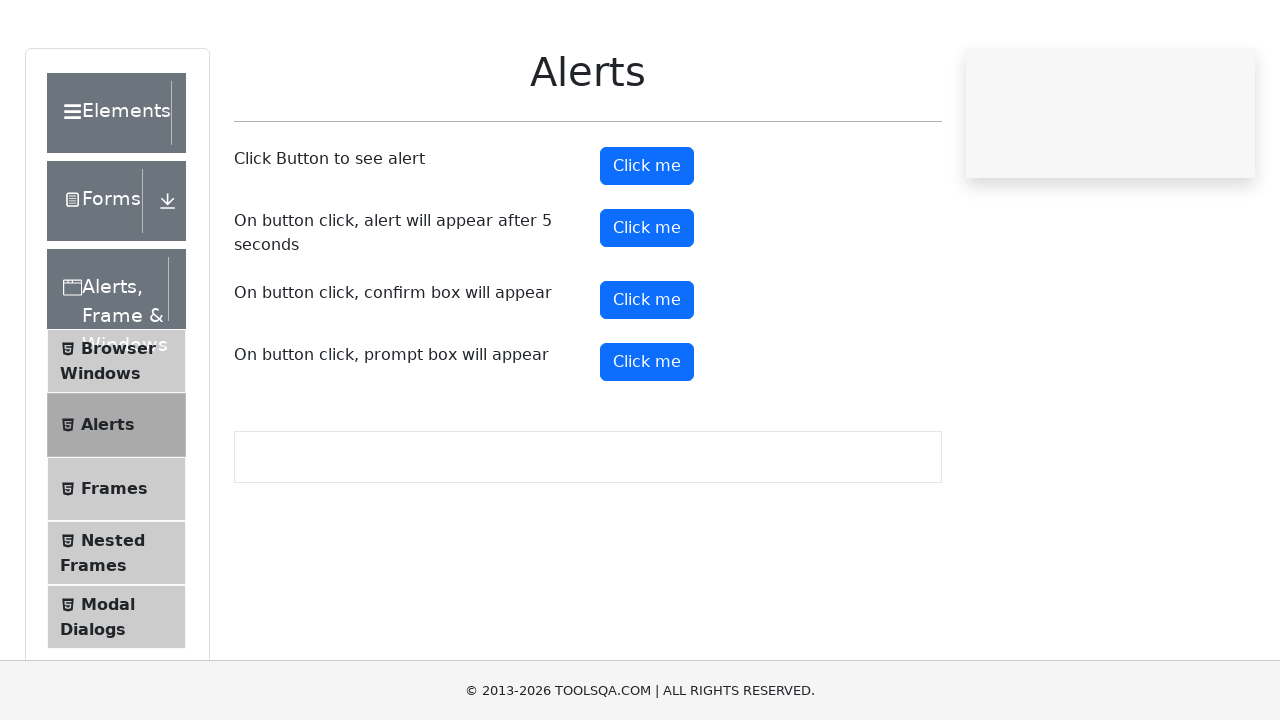

Clicked button to trigger simple alert at (647, 242) on #alertButton
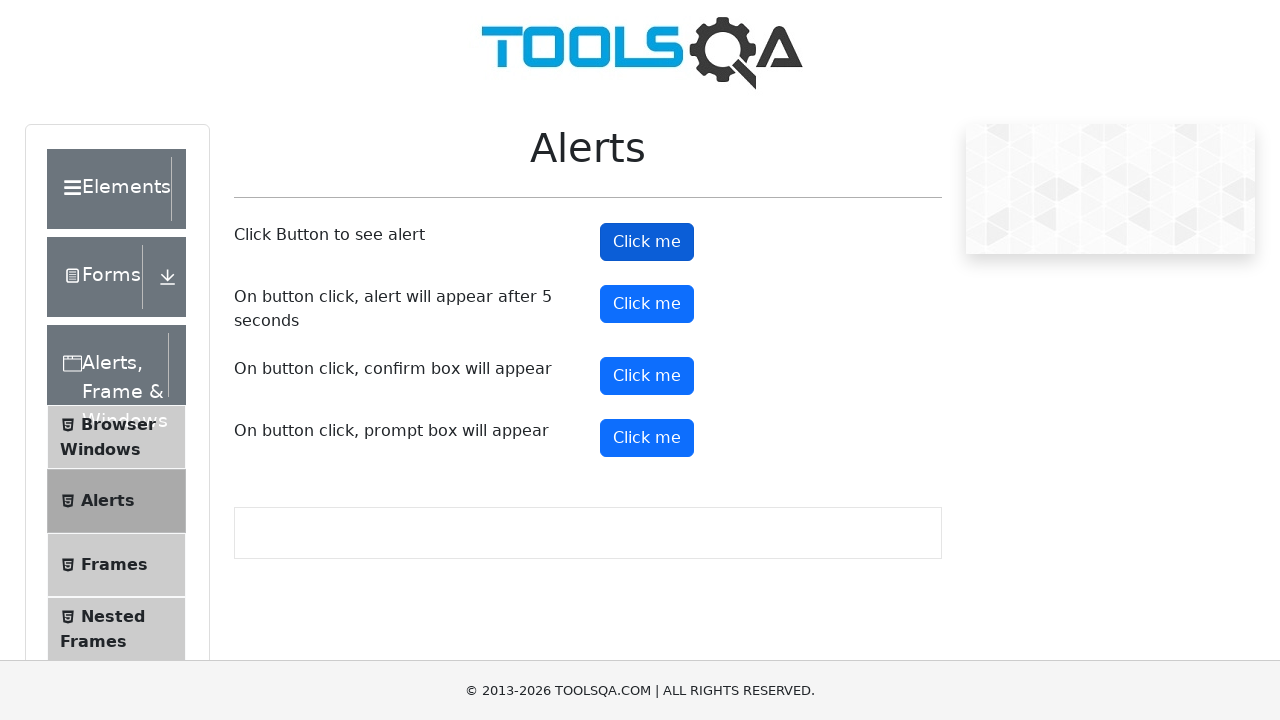

Alert accepted
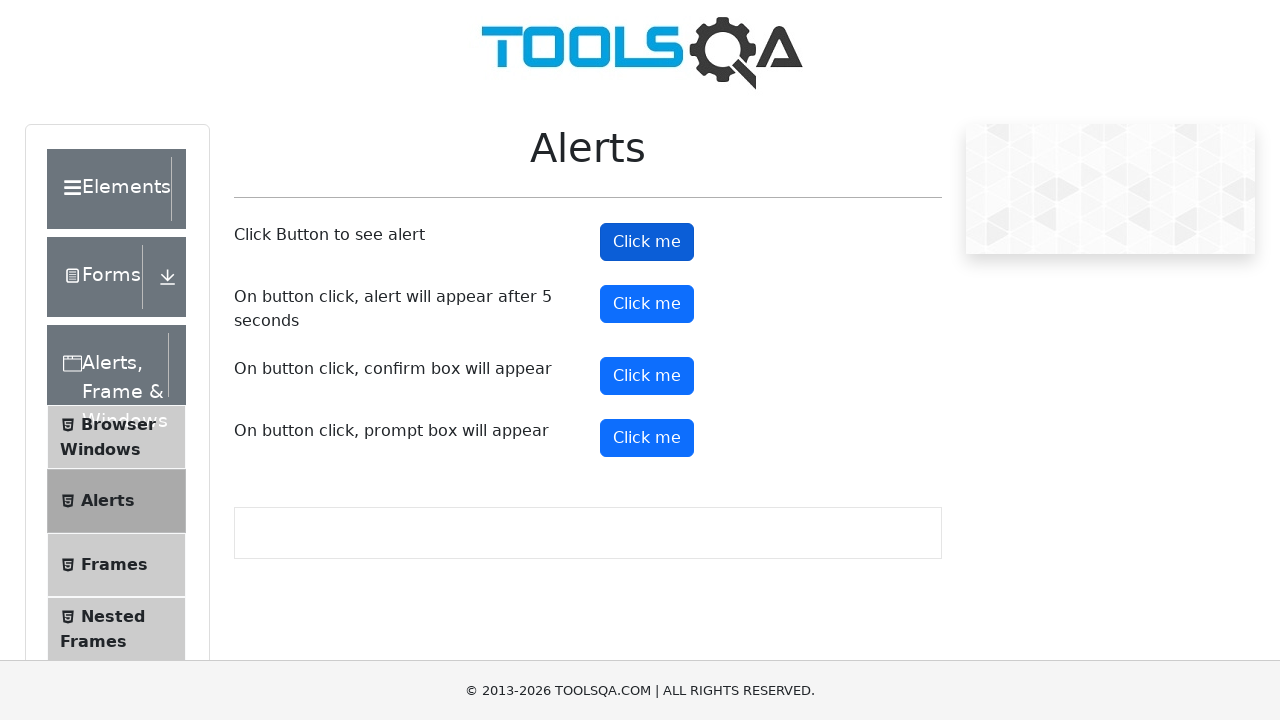

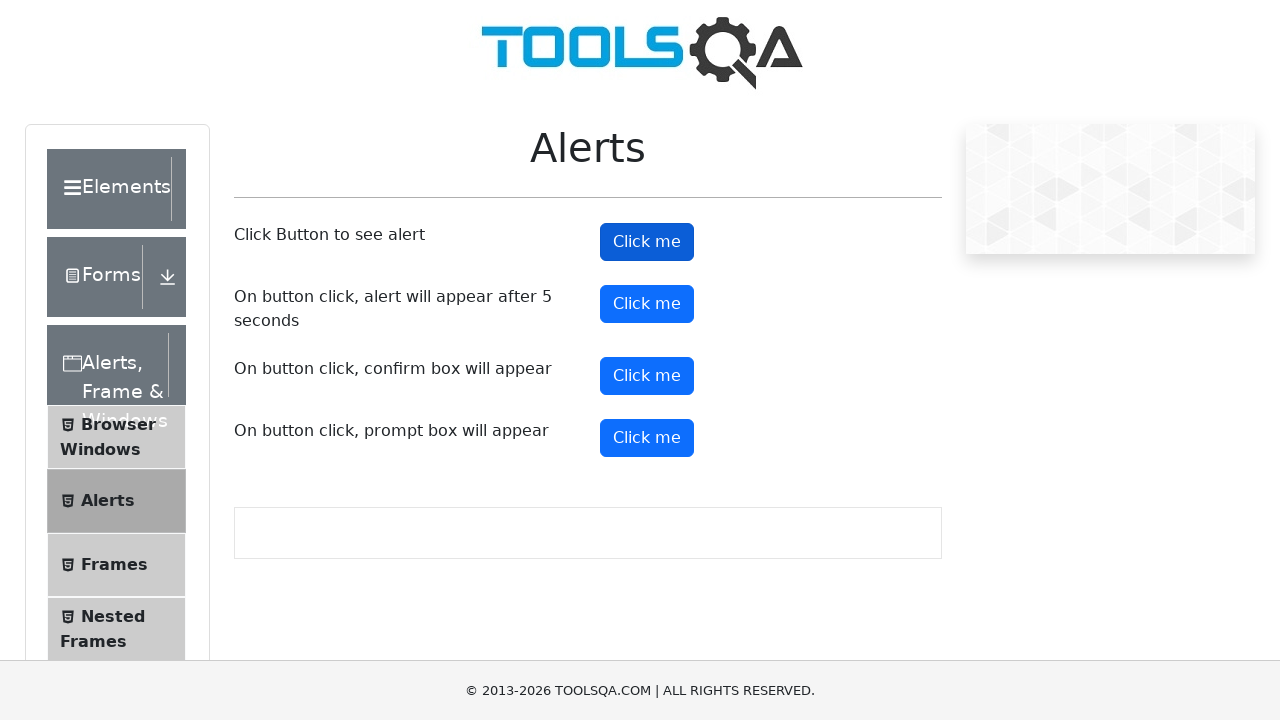